Tests the ticket purchase flow by clicking "Buy Ticket" link and selecting a country from a dropdown menu

Starting URL: https://www.dummyticket.com/

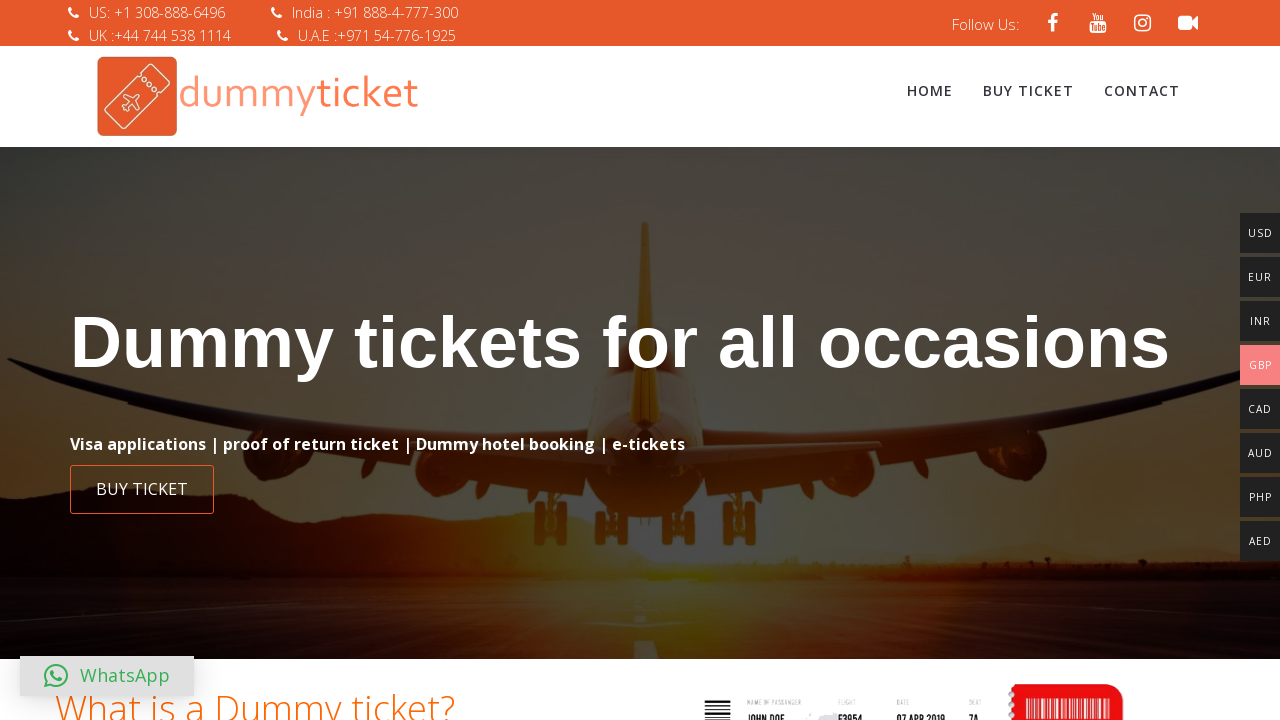

Clicked 'Buy Ticket' link at (1028, 91) on text=Buy Ticket
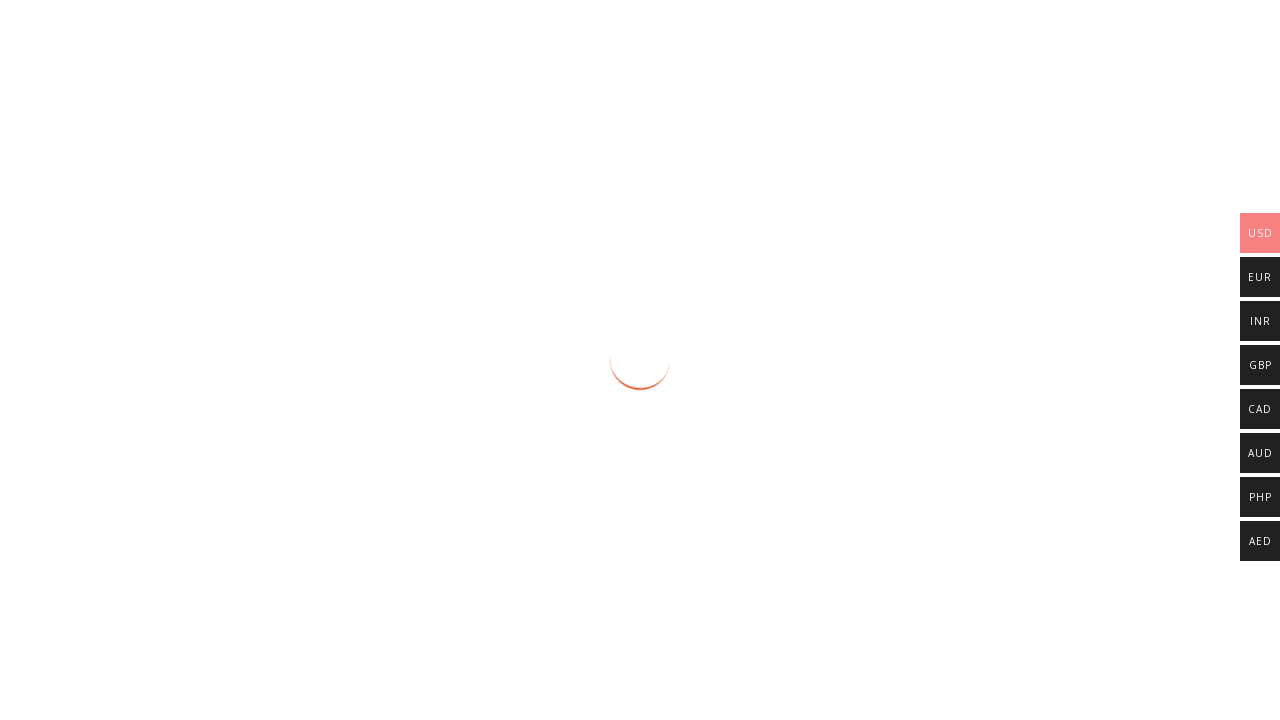

Clicked country dropdown to open it at (344, 360) on #select2-billing_country-container
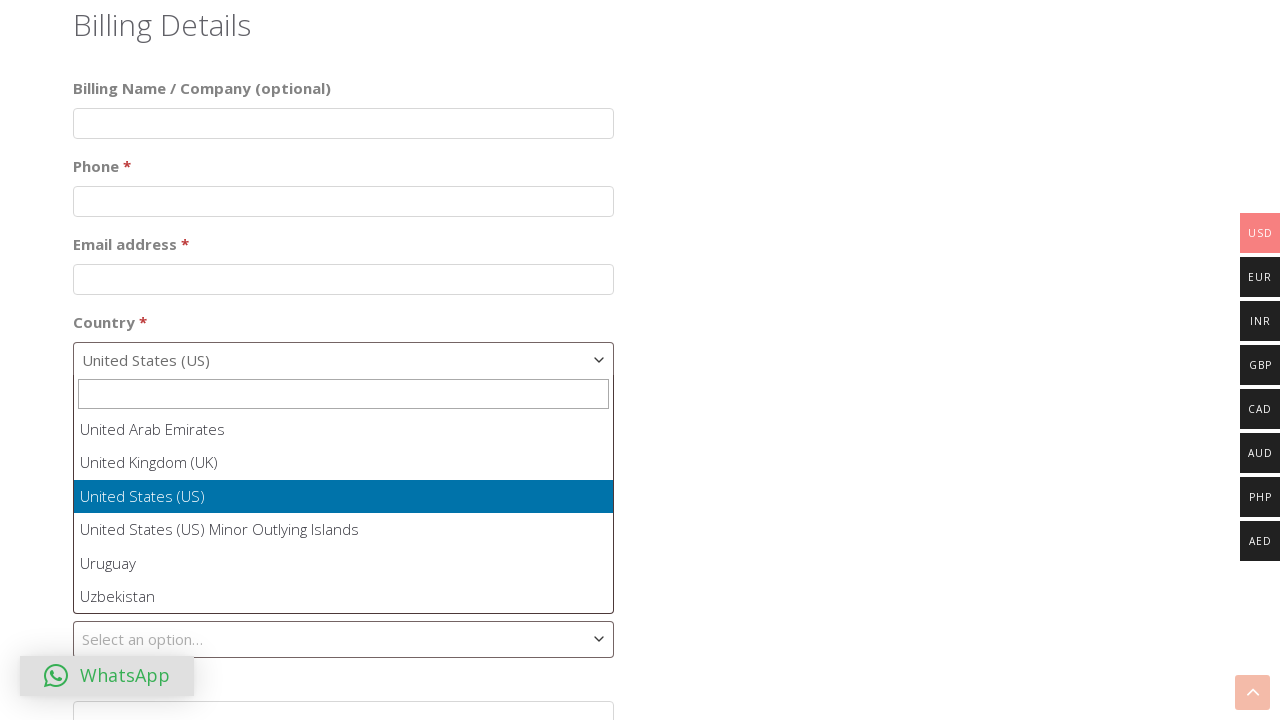

Selected India from country dropdown at (344, 512) on xpath=//ul[@id='select2-billing_country-results']//li[text()='India']
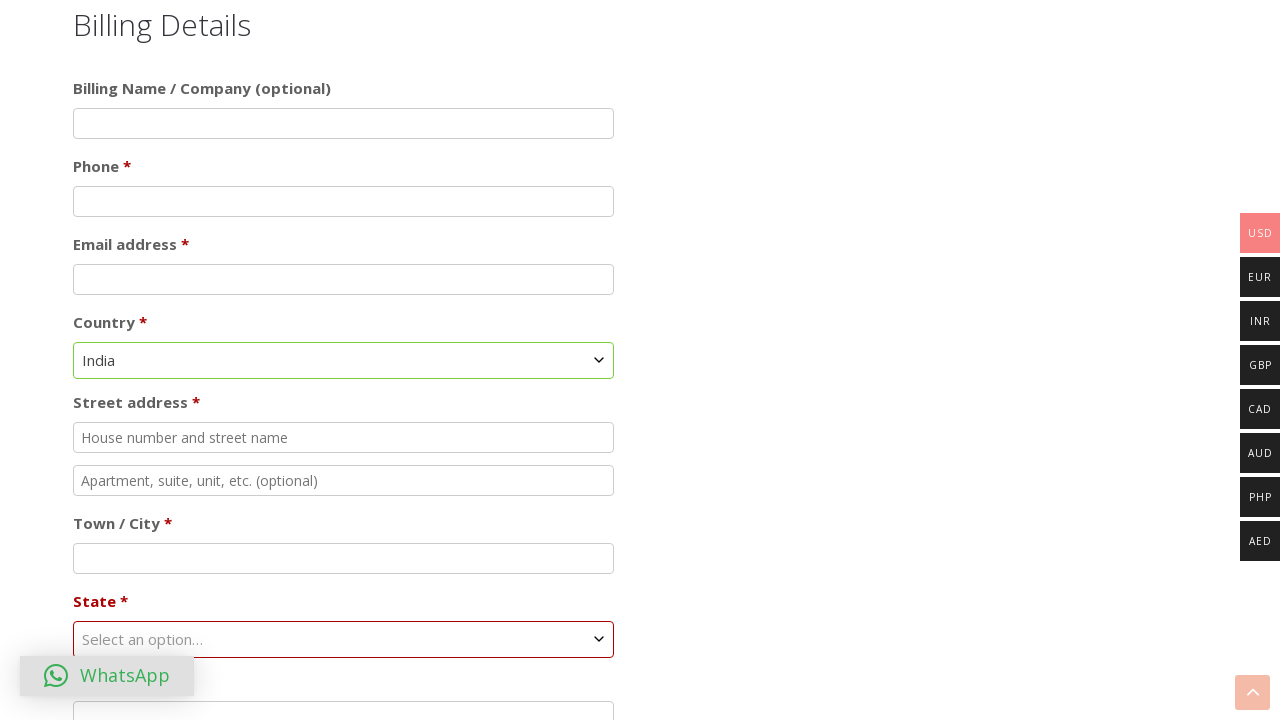

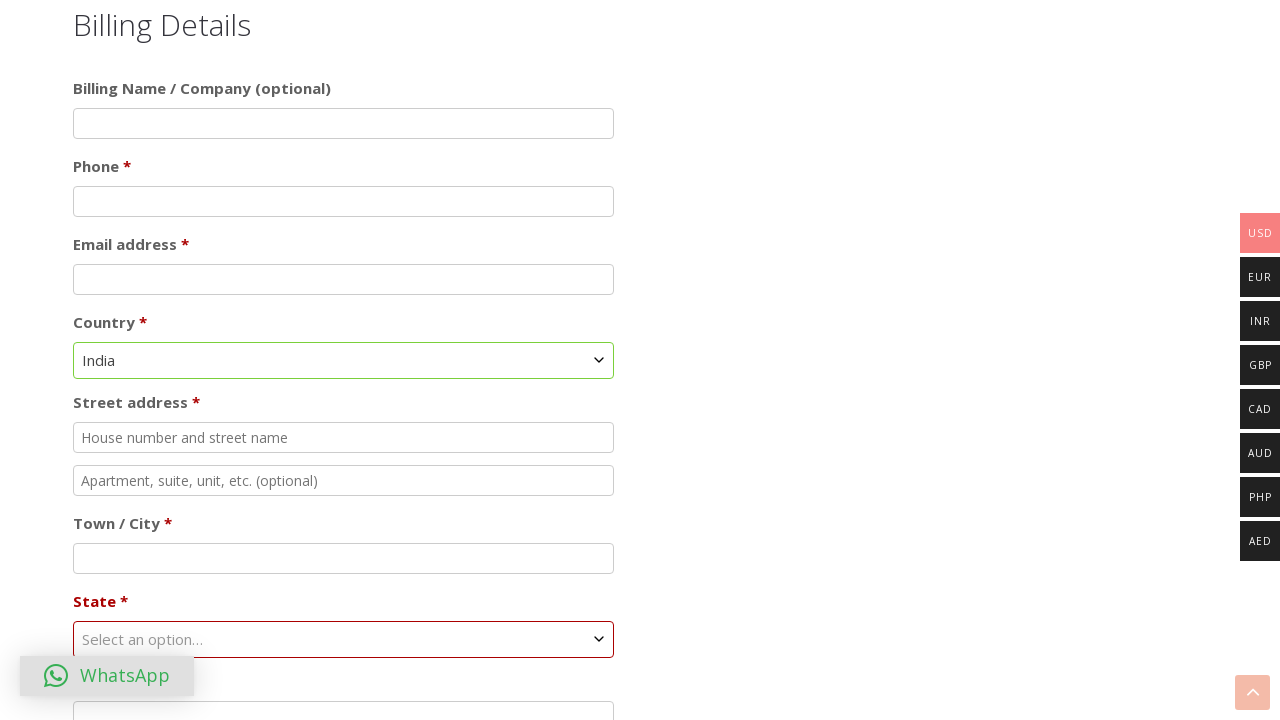